Tests file download functionality by navigating to a download page and clicking on a file link to trigger download

Starting URL: https://the-internet.herokuapp.com/download

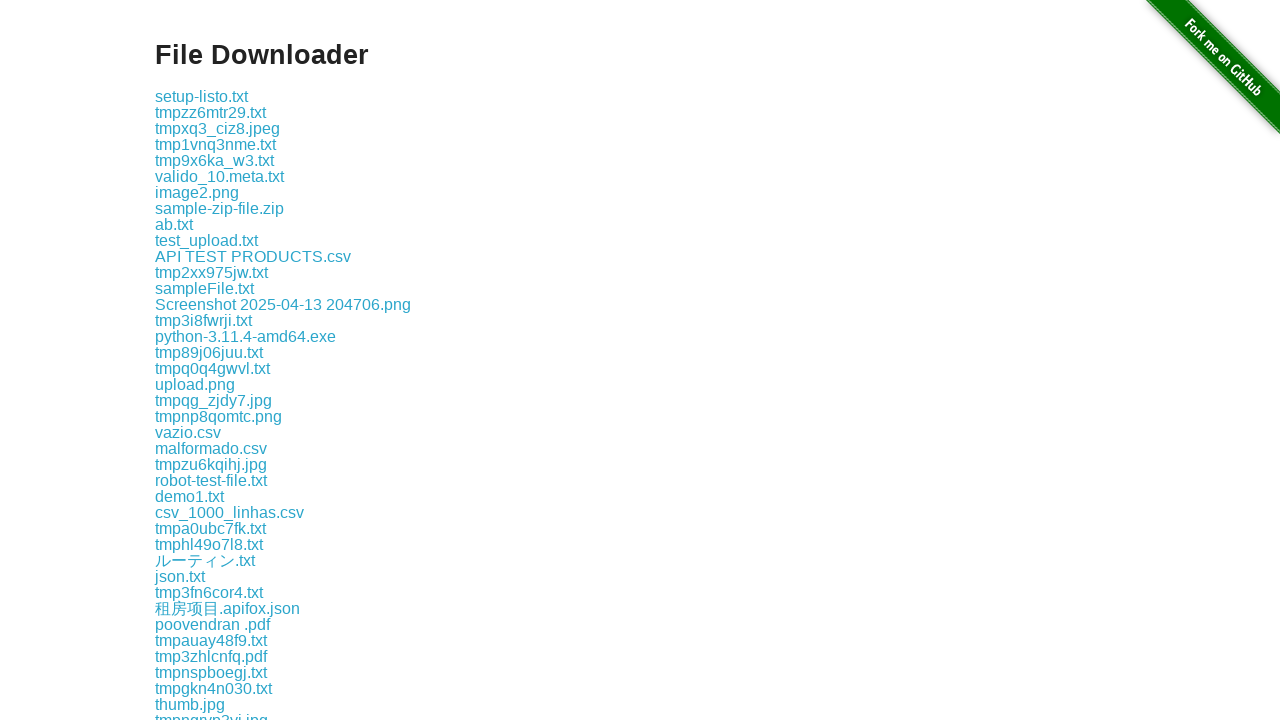

Clicked on random_data.txt download link at (212, 360) on xpath=//a[.='random_data.txt']
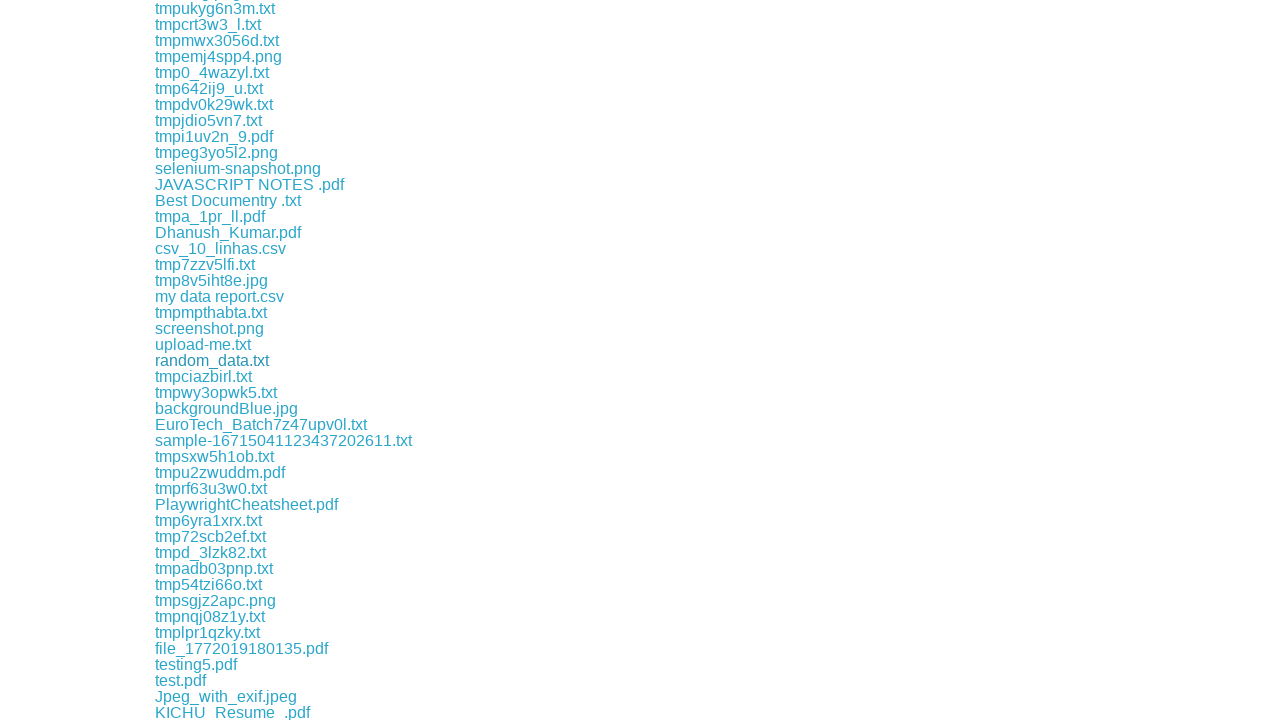

Waited 3 seconds for download to initiate
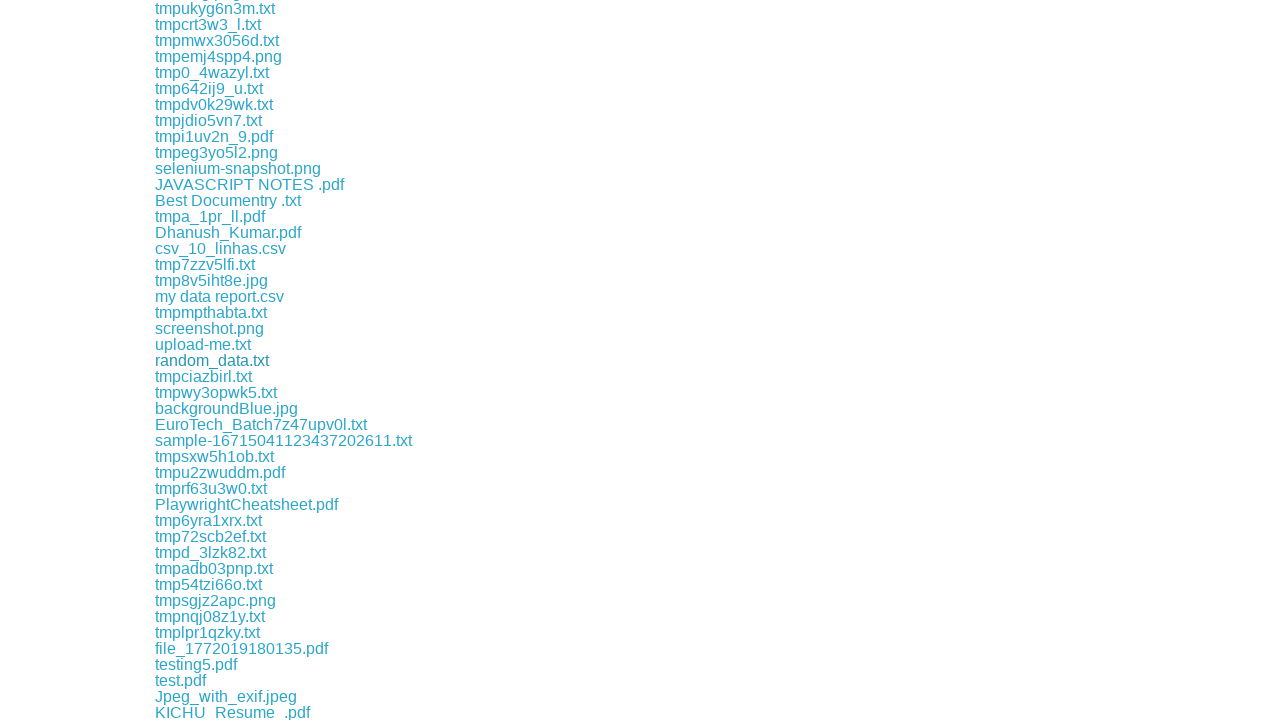

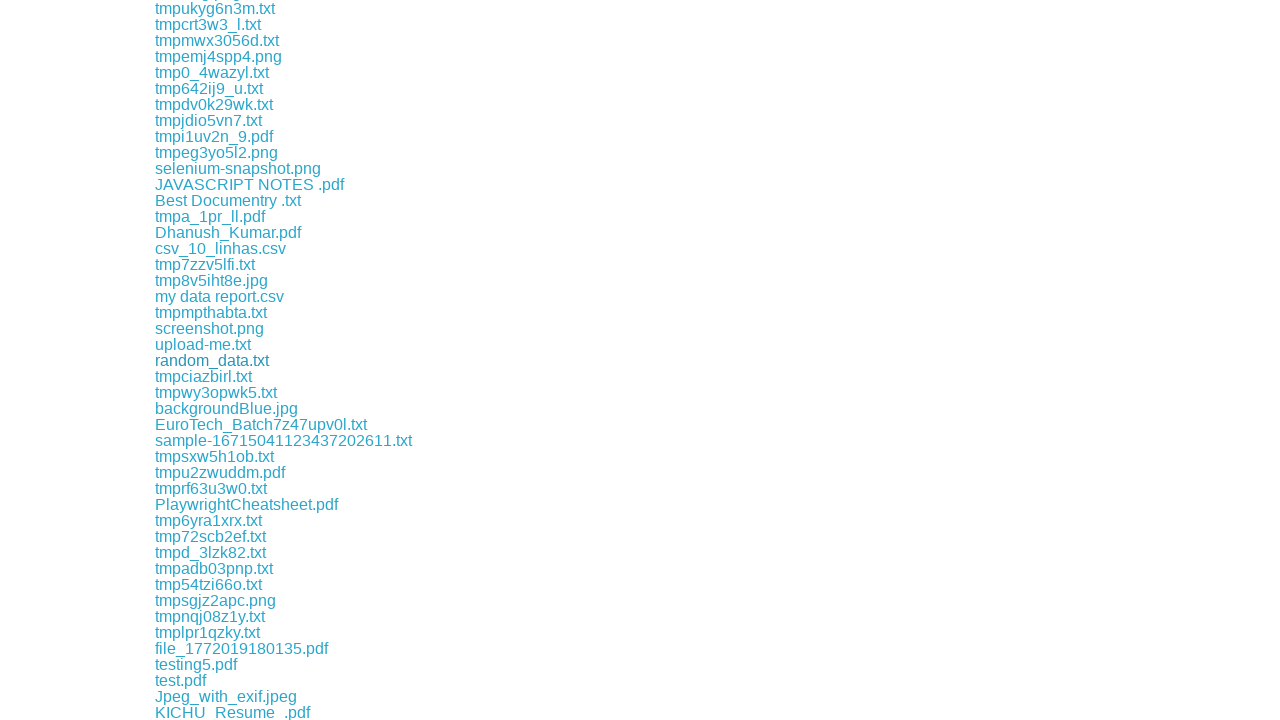